Navigates to a book catalog website, waits for the page to load and verifies the results count is visible, then opens a specific genre category (Mystery) in a new tab and switches to it.

Starting URL: http://books.toscrape.com/

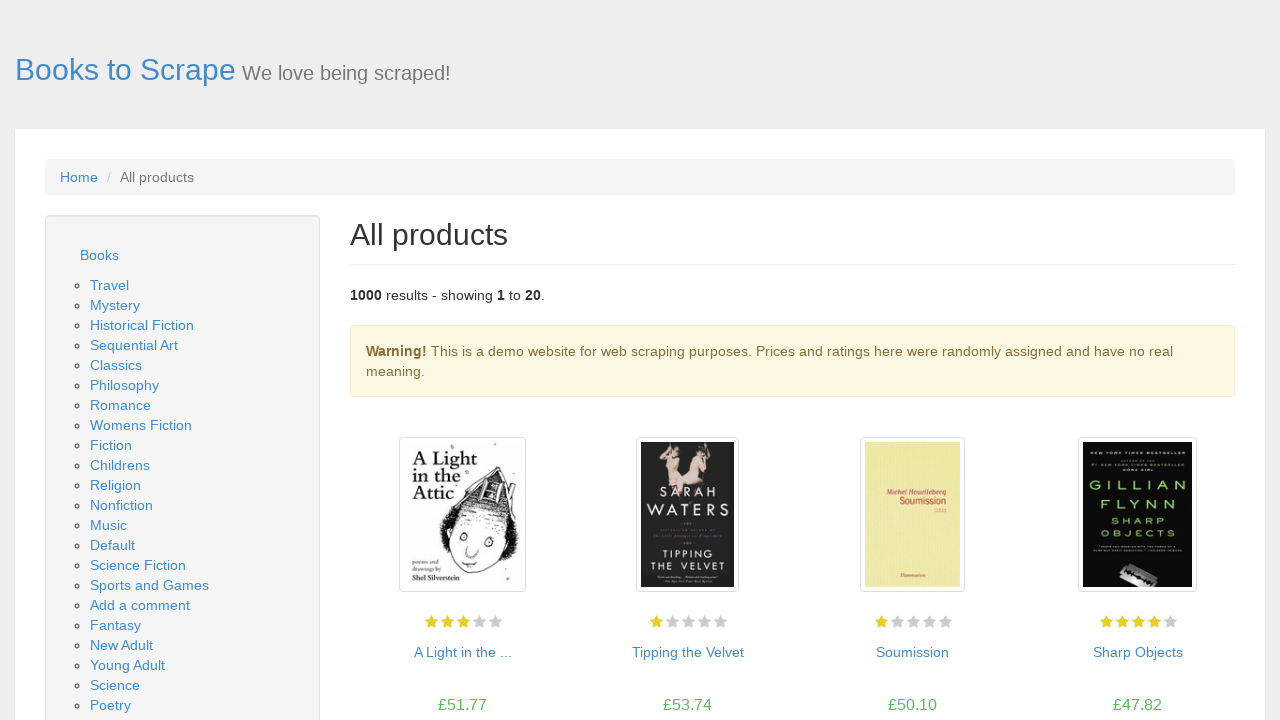

Waited for results count element to be visible
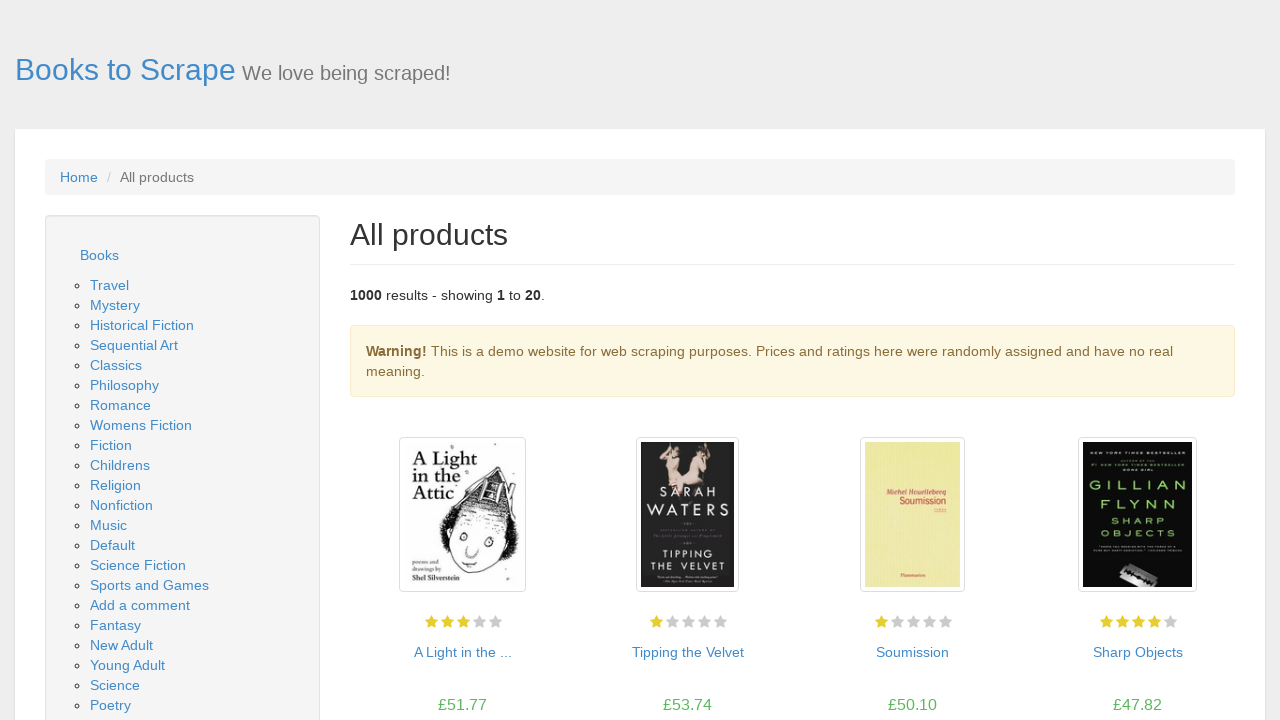

Verified genres sidebar is present
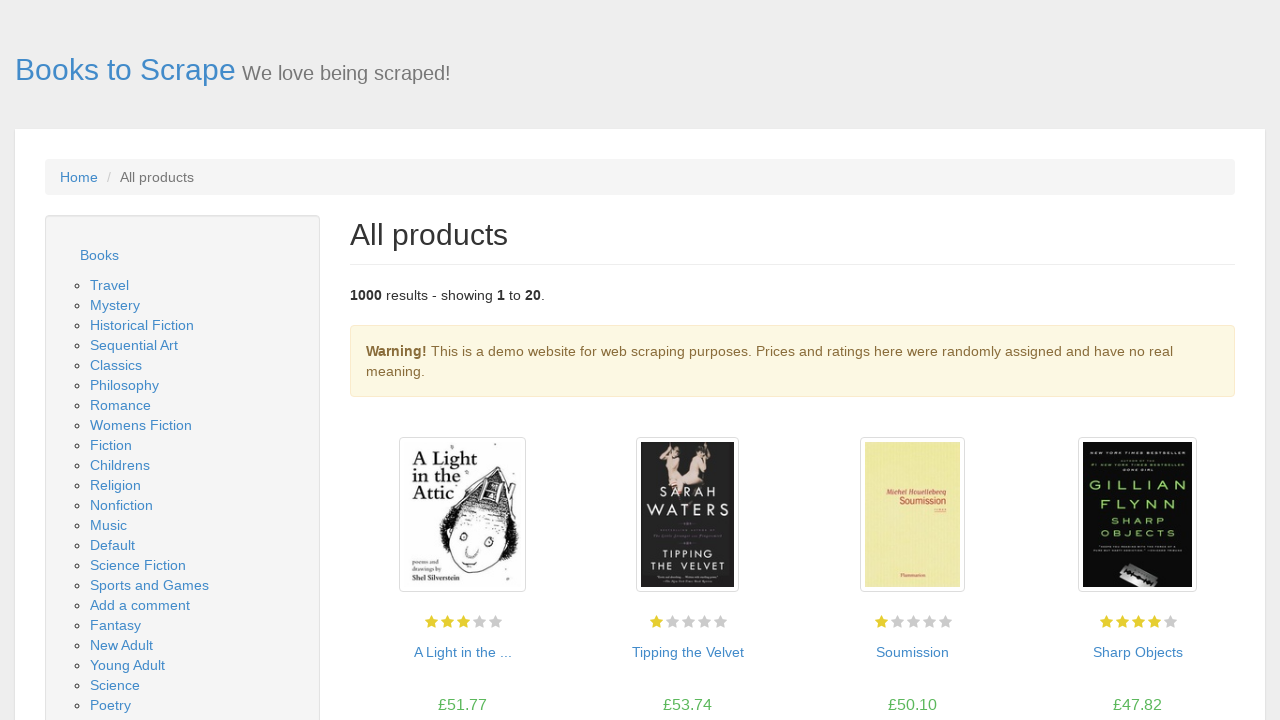

Created new tab/page
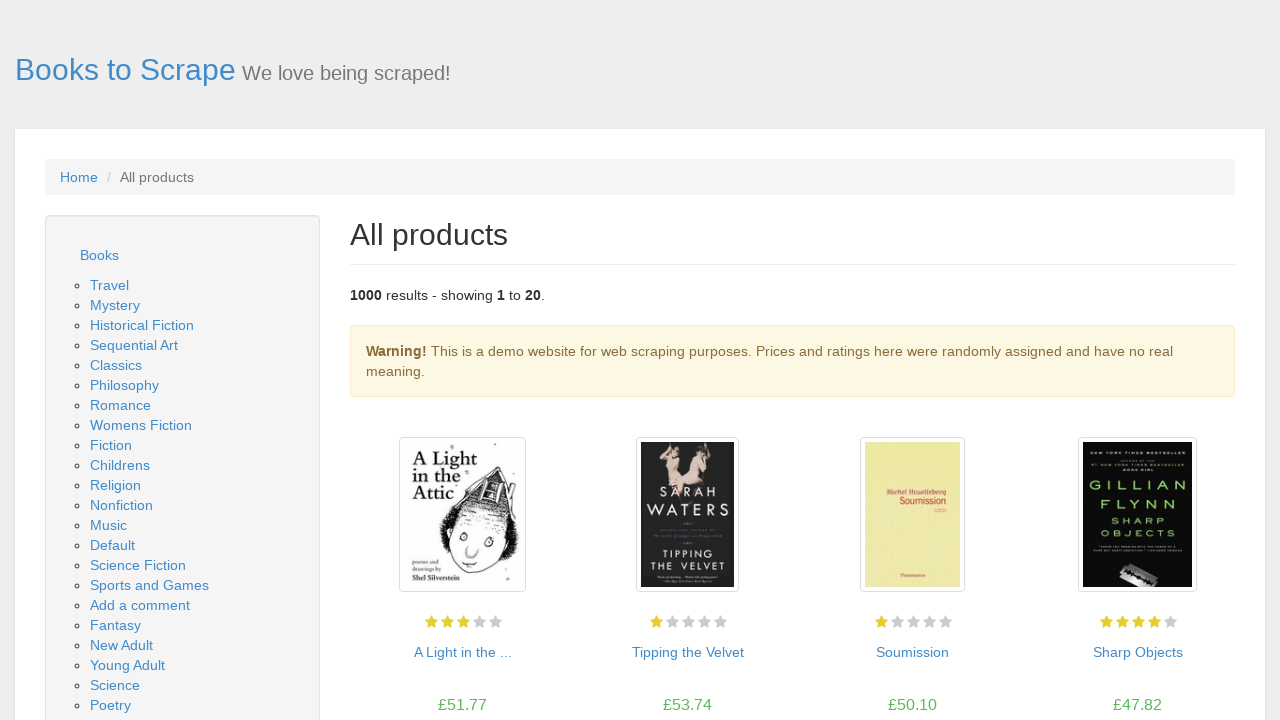

Navigated to Mystery genre category page
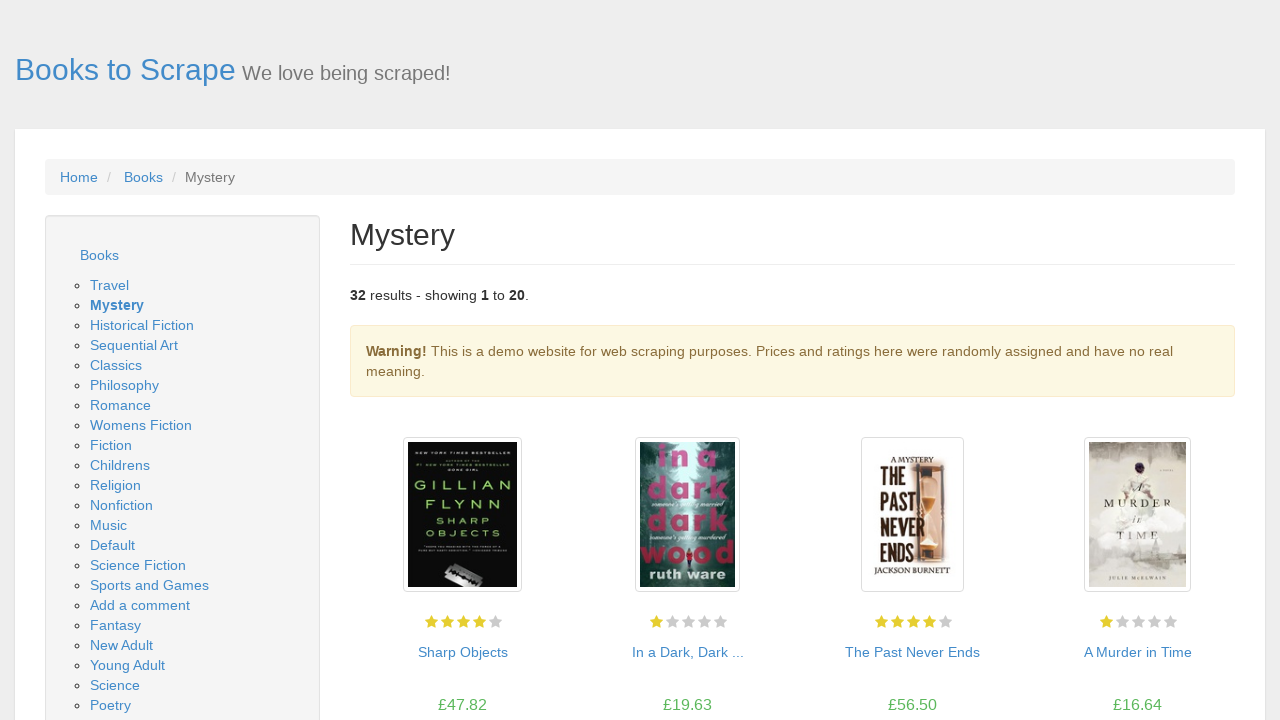

Waited for Mystery genre page to load completely
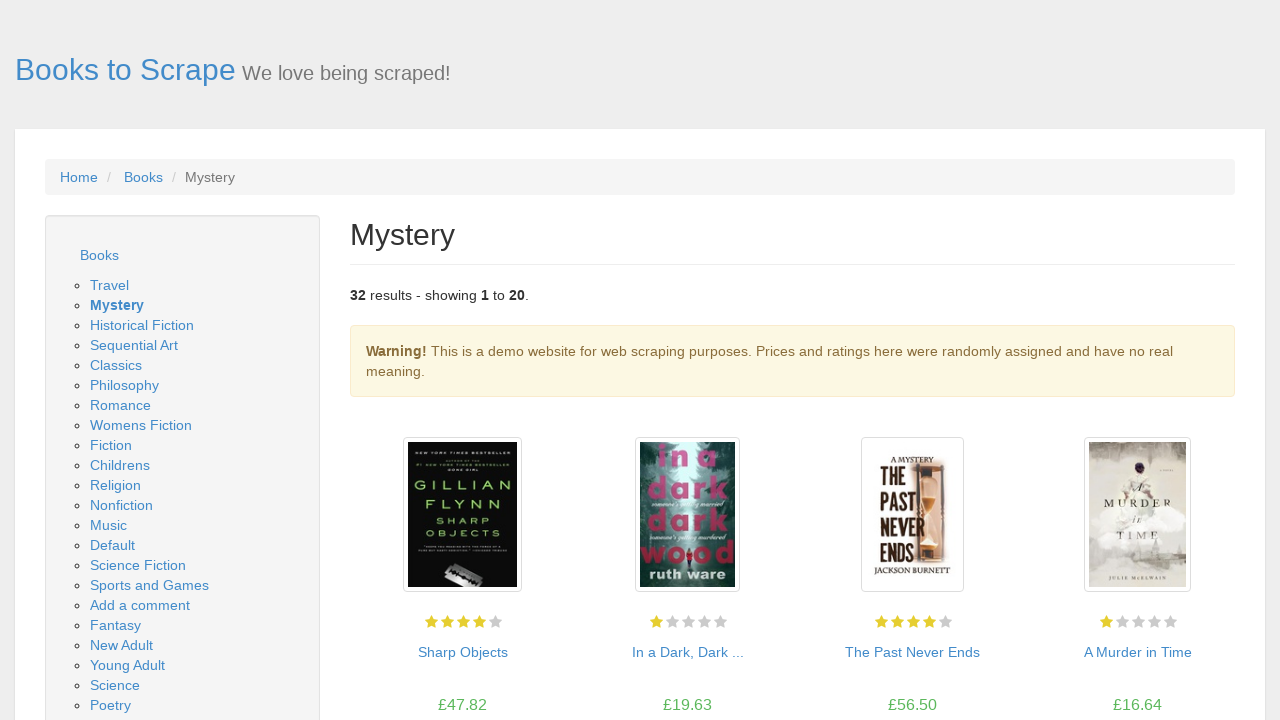

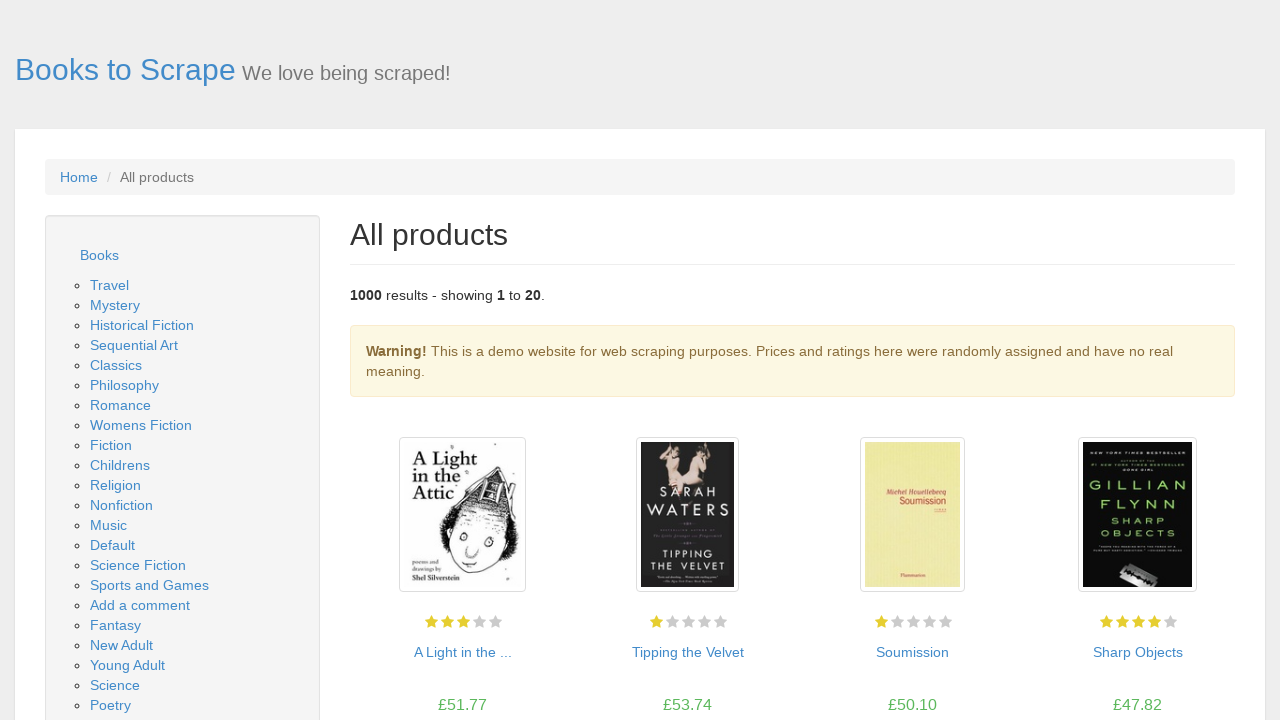